Tests dropdown selection by visible text and verifies the selected option appears in the subtitle

Starting URL: https://letcode.in/dropdowns

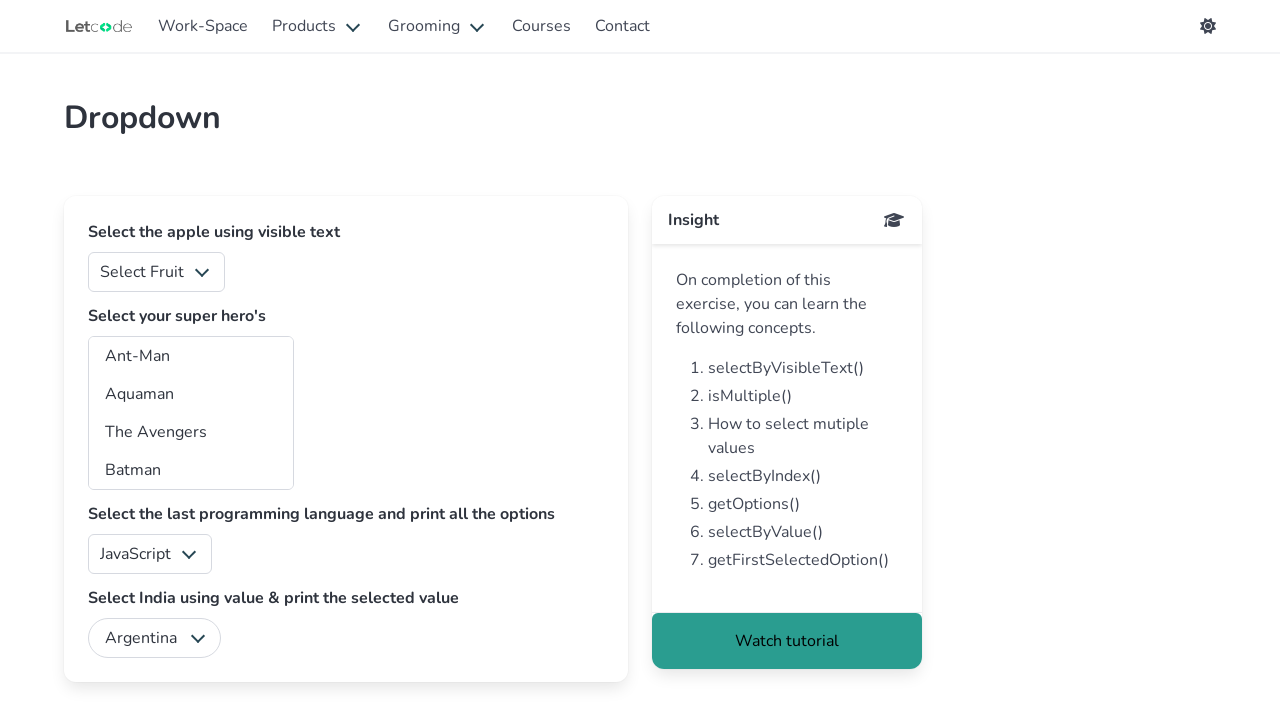

Selected 'Orange' from fruits dropdown by visible text on #fruits
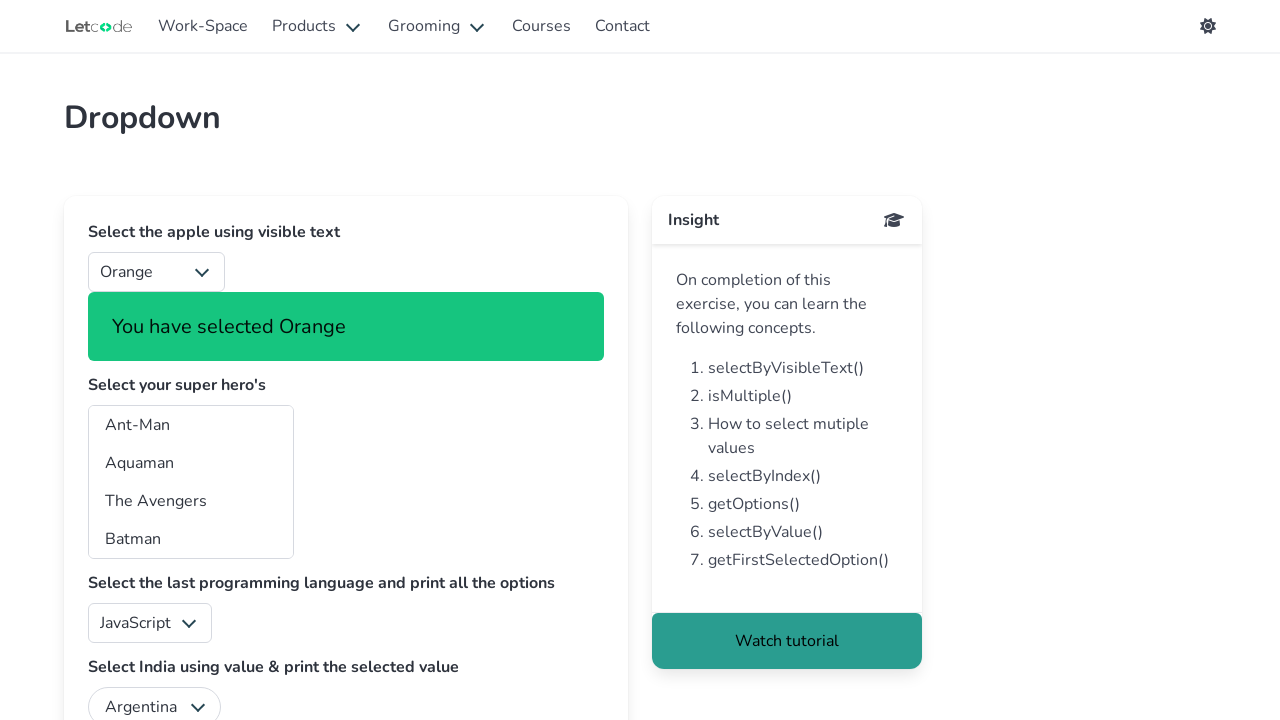

Retrieved subtitle text content to verify dropdown selection
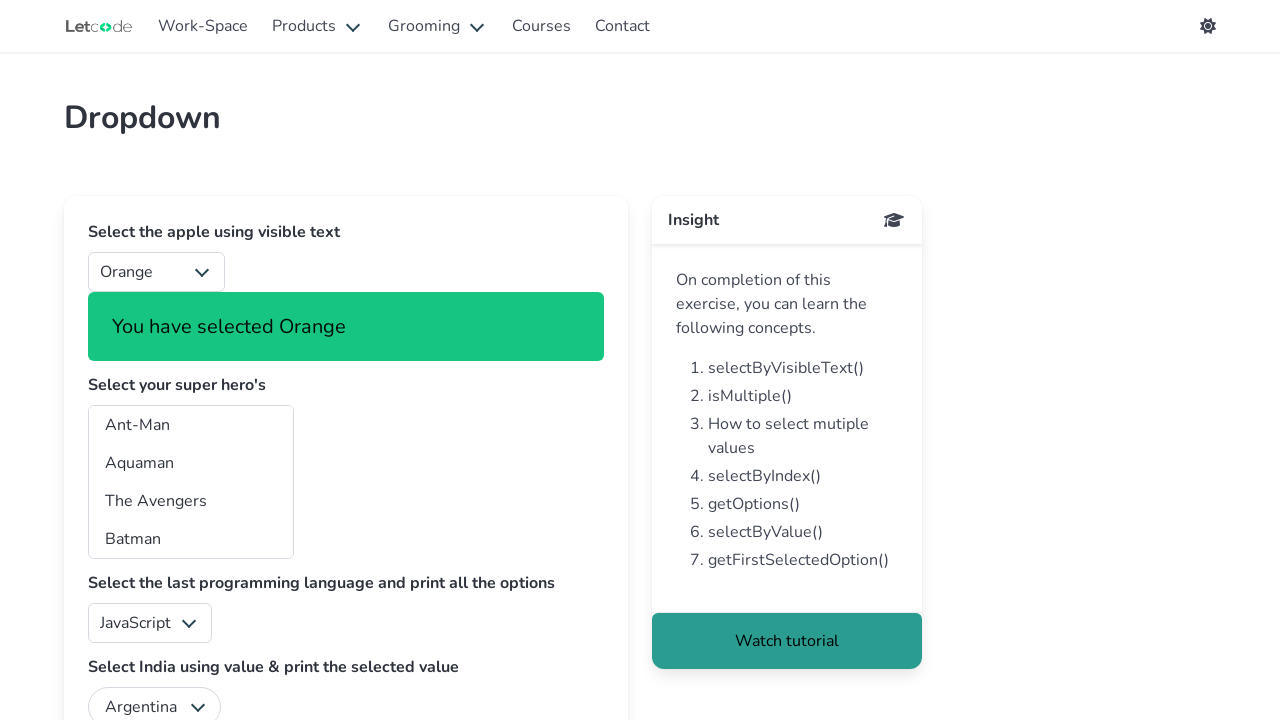

Verified that 'Orange' appears in the subtitle
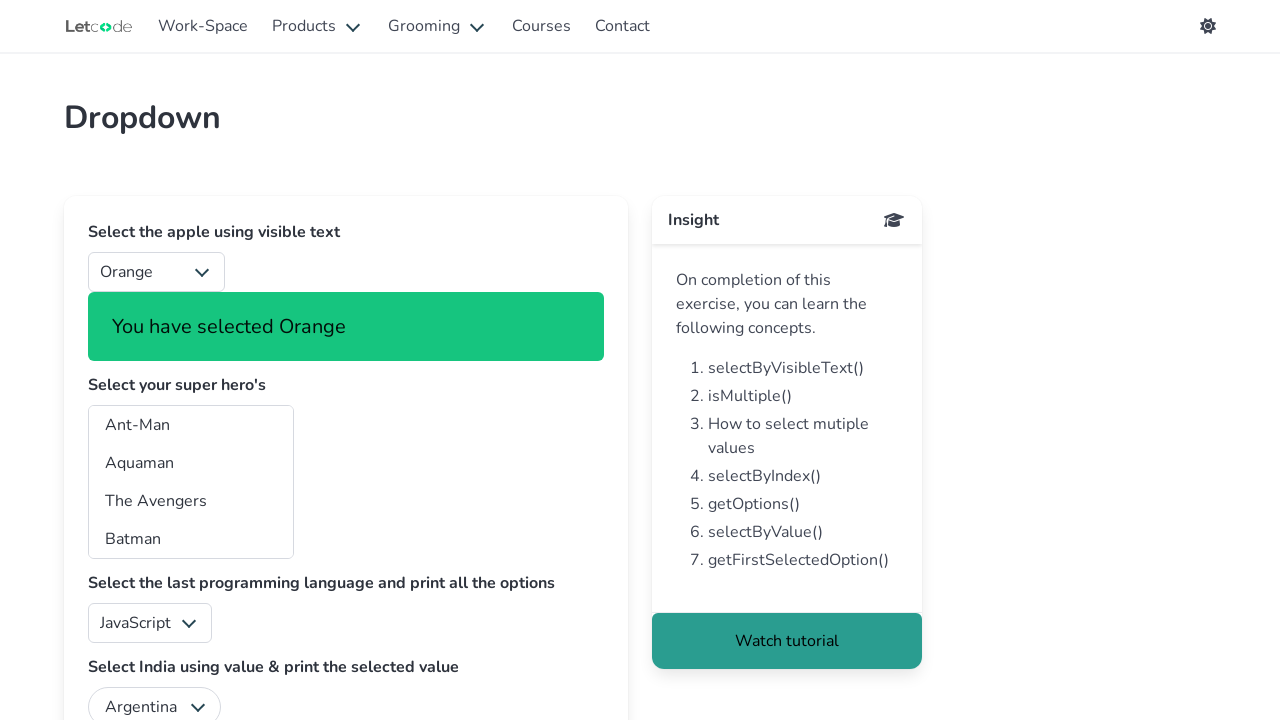

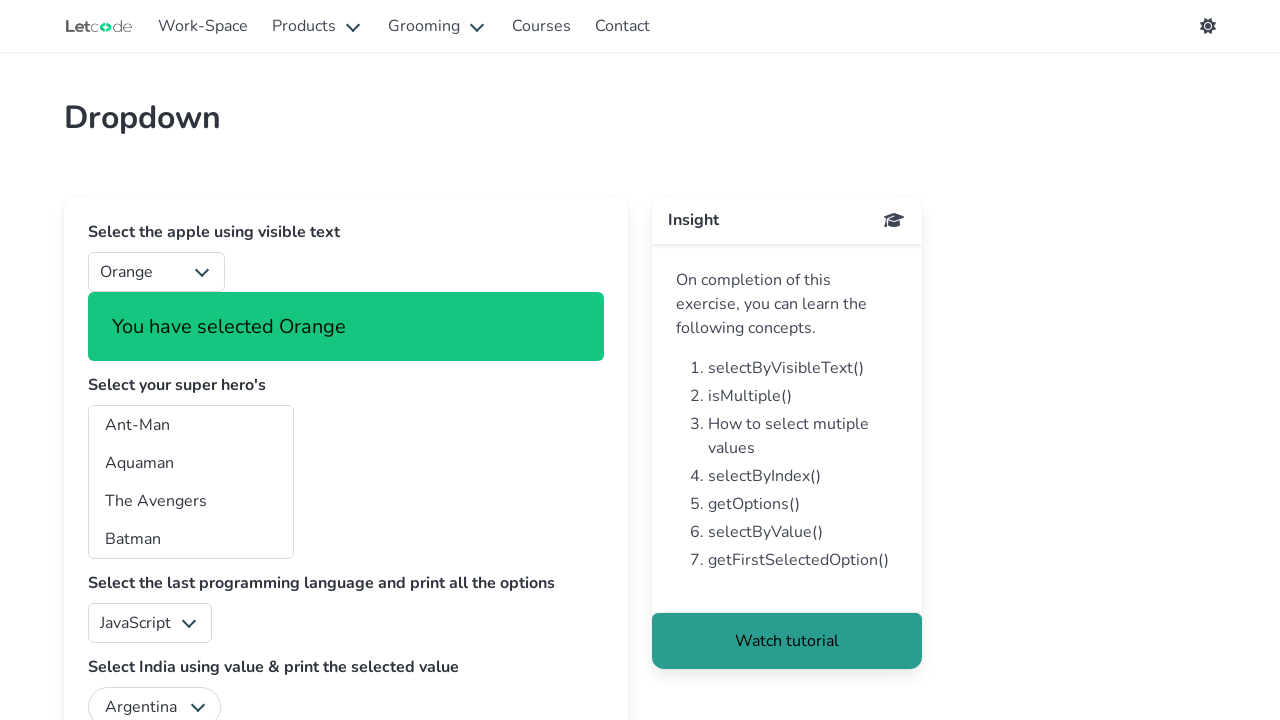